Tests the information dropdown menu on the Pobeda airline website by hovering over it and verifying that three expected headers are displayed: "Подготовка к полёту", "Полезная информация", and "О компании"

Starting URL: https://pobeda.aero/

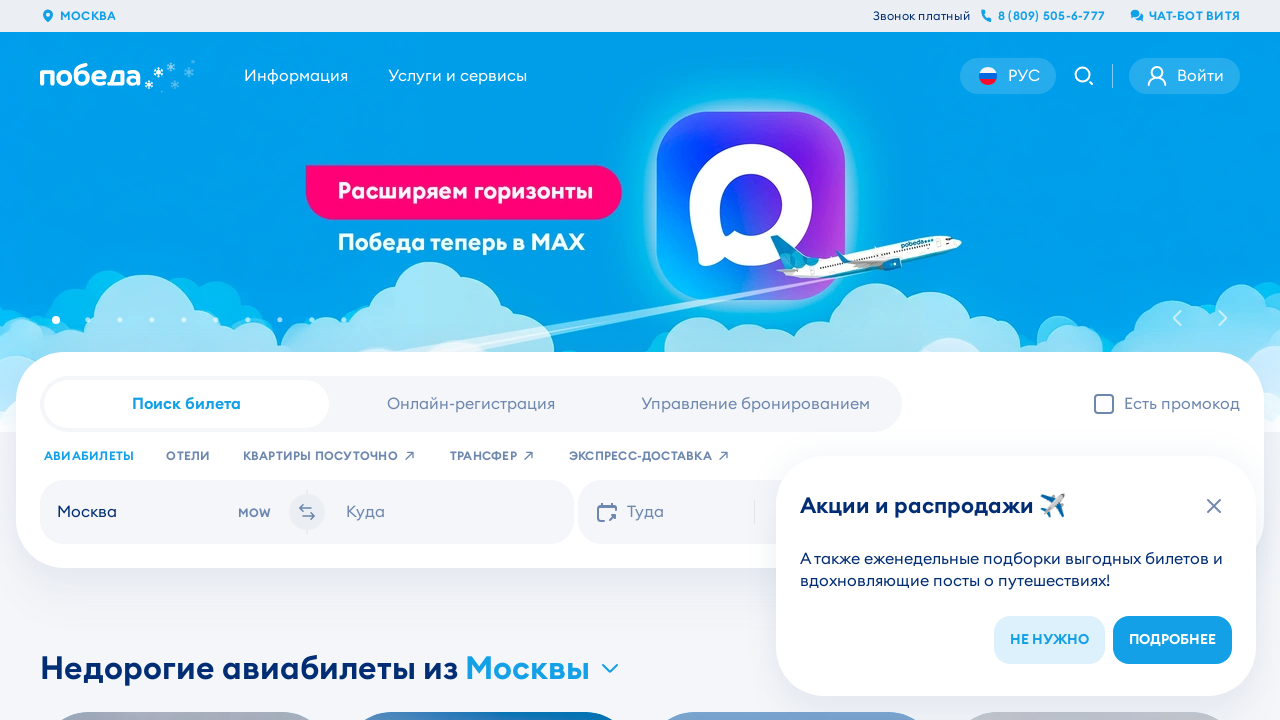

Verified airline logo is displayed
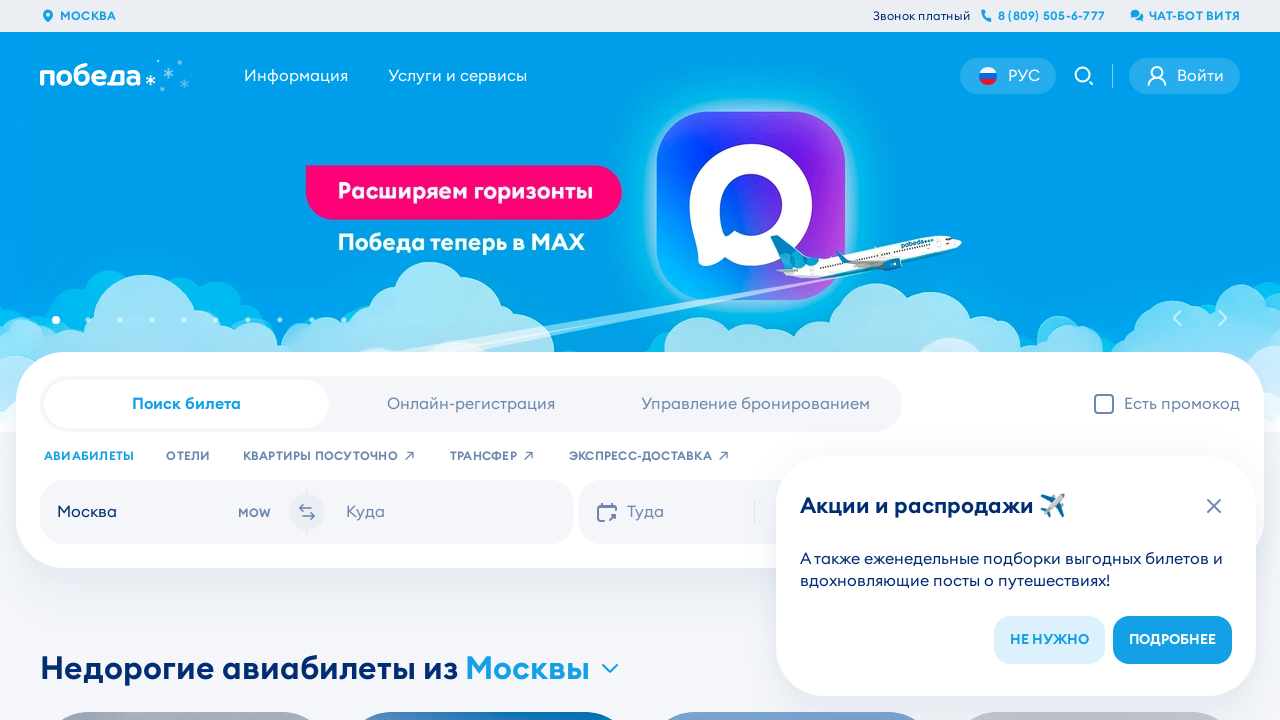

Hovered over 'Информация' (Information) dropdown menu at (296, 76) on text=Информация
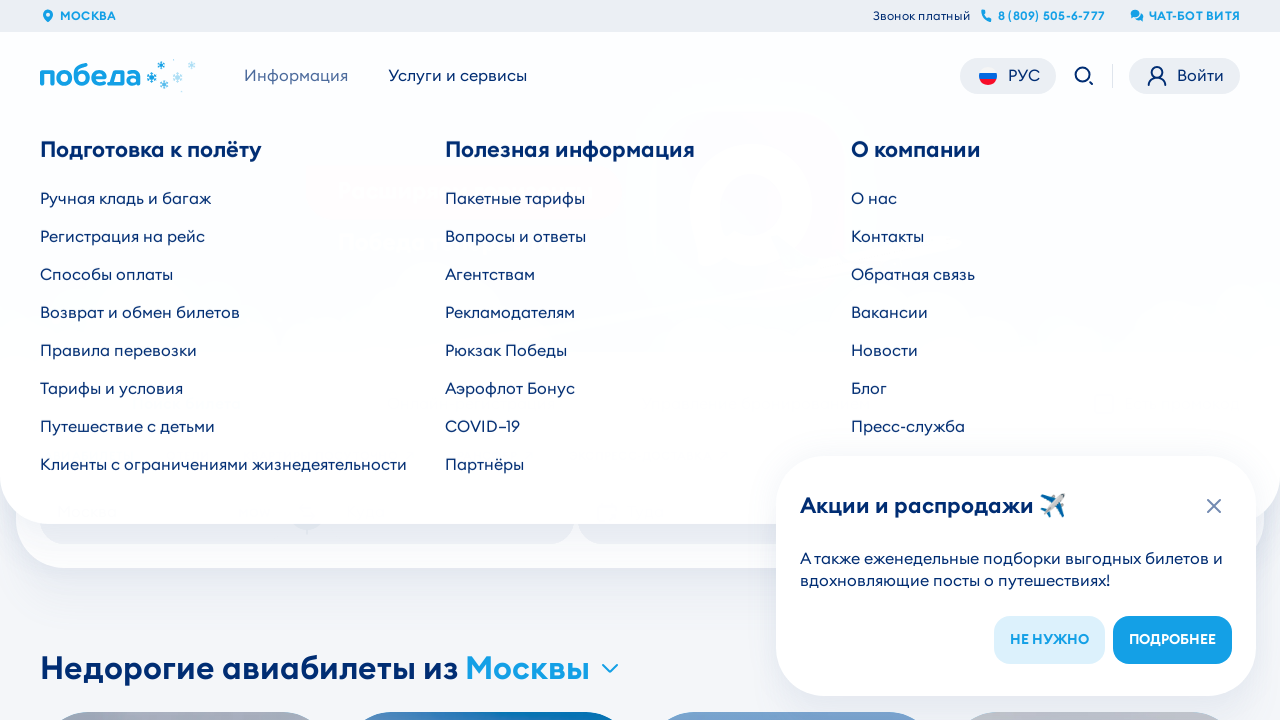

Verified 'Подготовка к полёту' (Flight Preparation) header is displayed
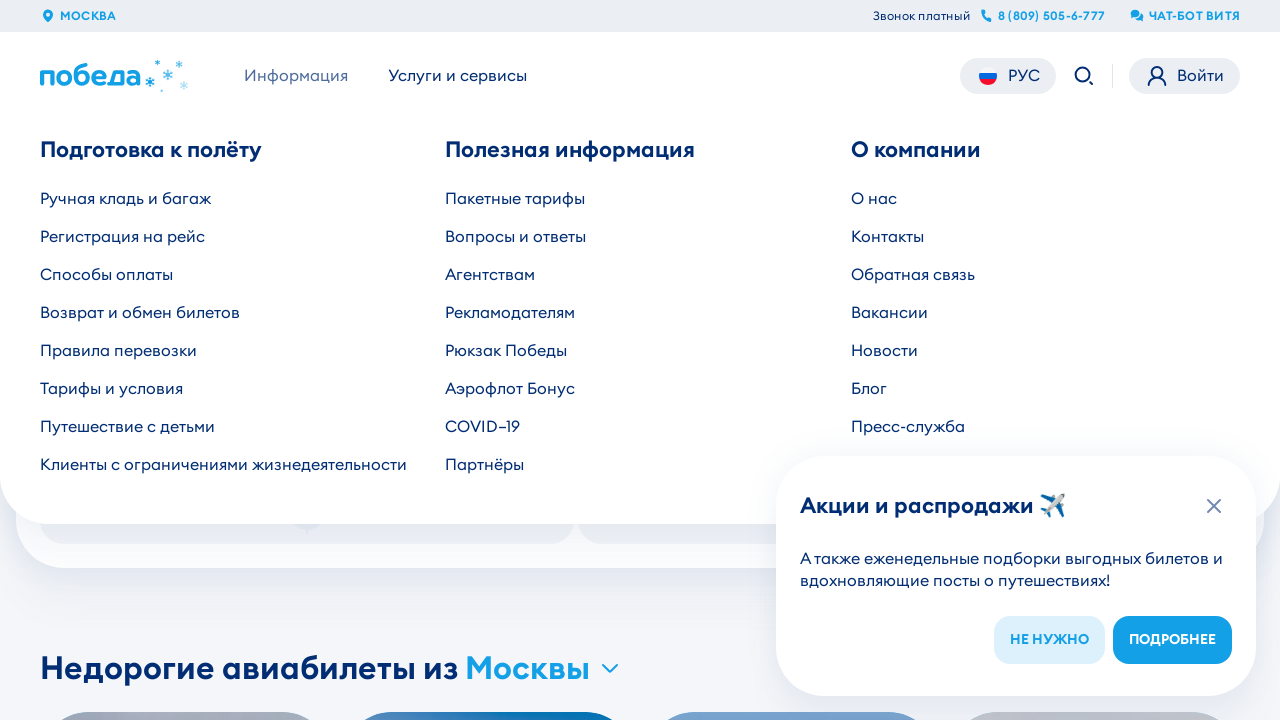

Verified 'Полезная информация' (Useful Information) header is displayed
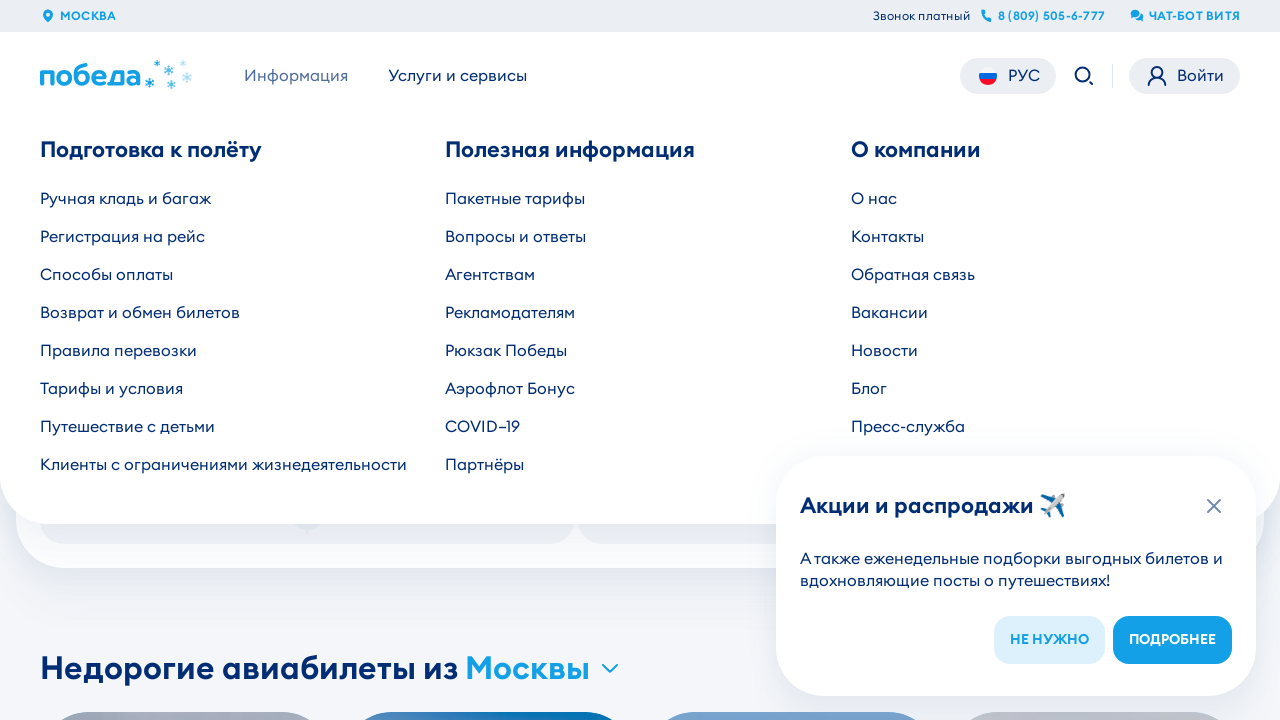

Verified 'О компании' (About Company) header is displayed
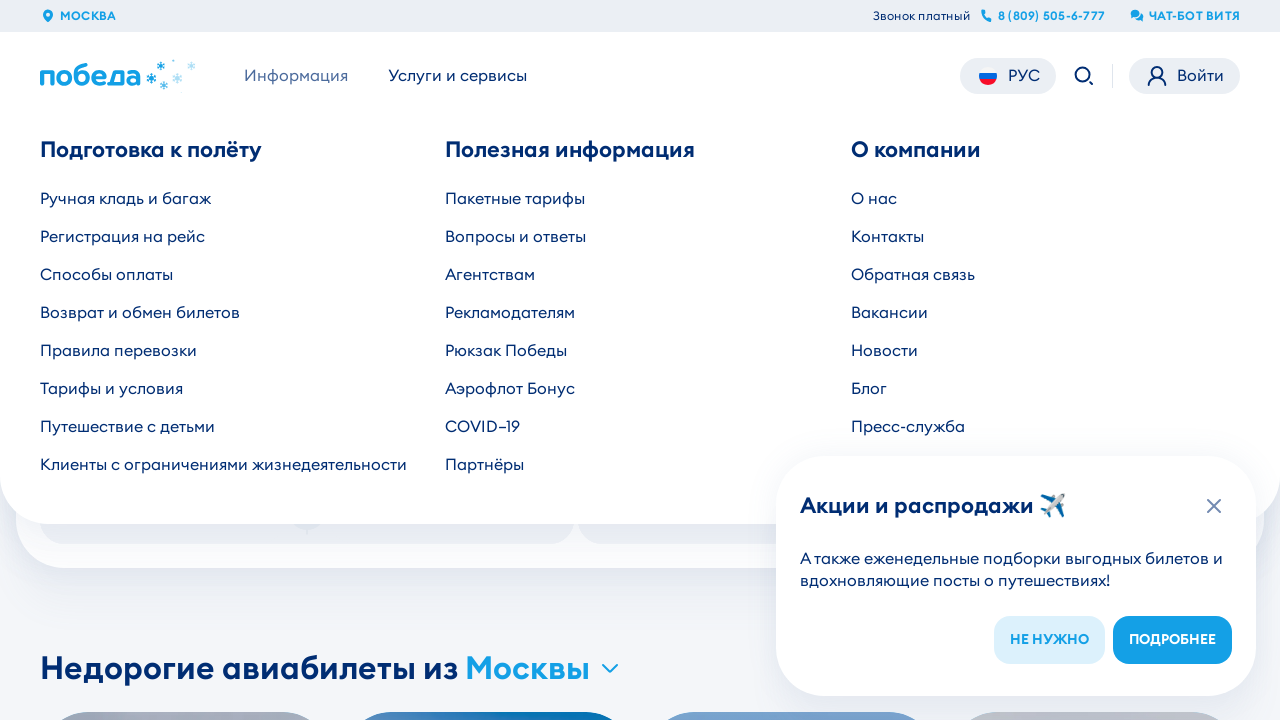

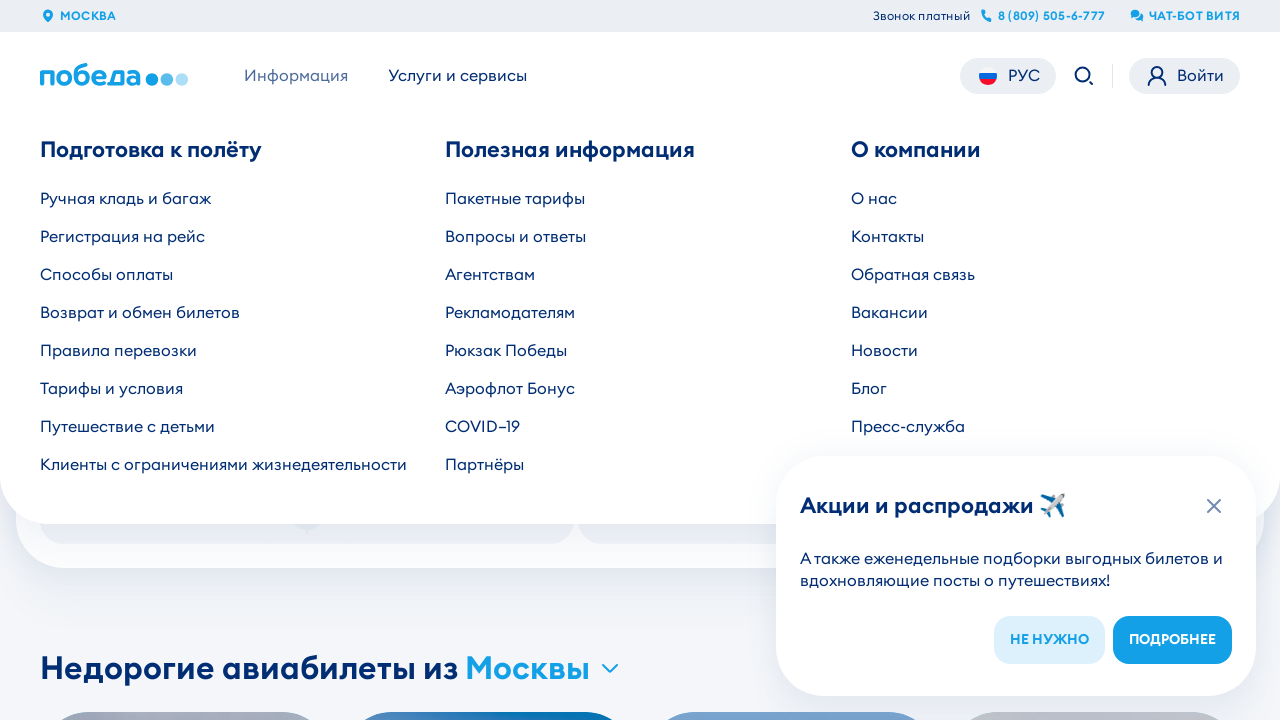